Simple browser test that navigates to autoplius.lt and maximizes the window

Starting URL: https://autoplius.lt

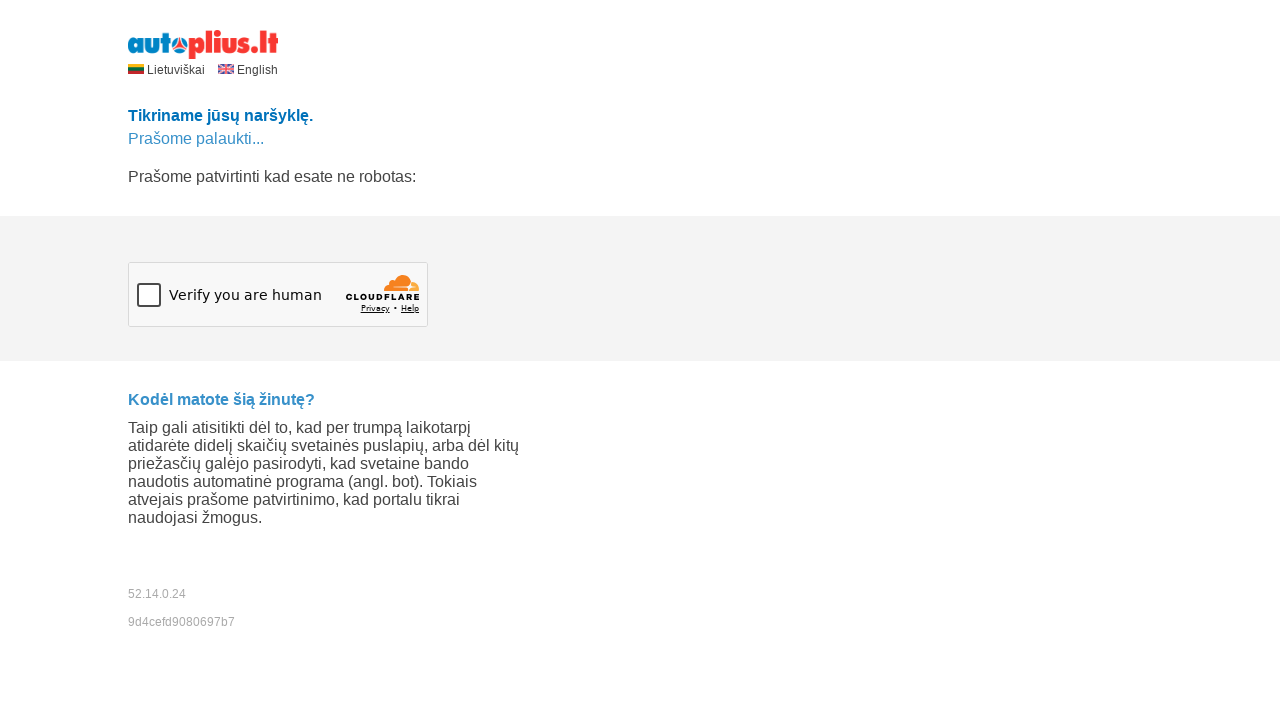

Navigated to https://autoplius.lt
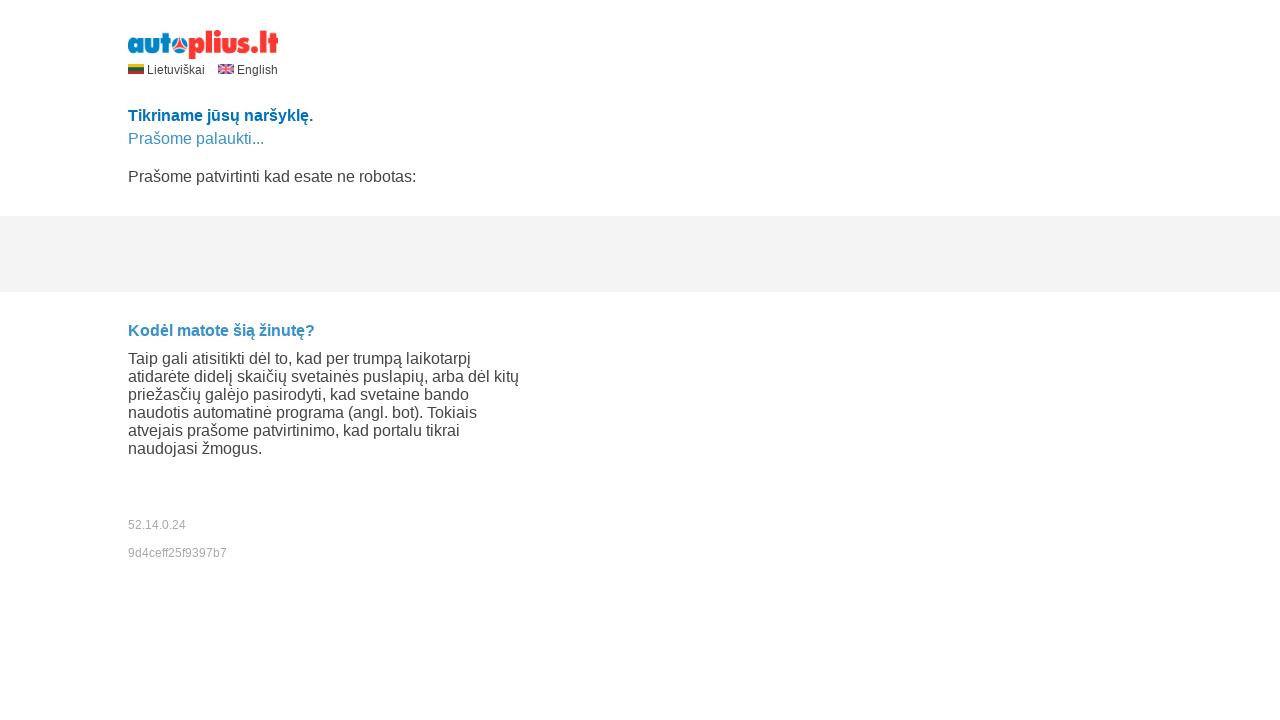

Page DOM content loaded
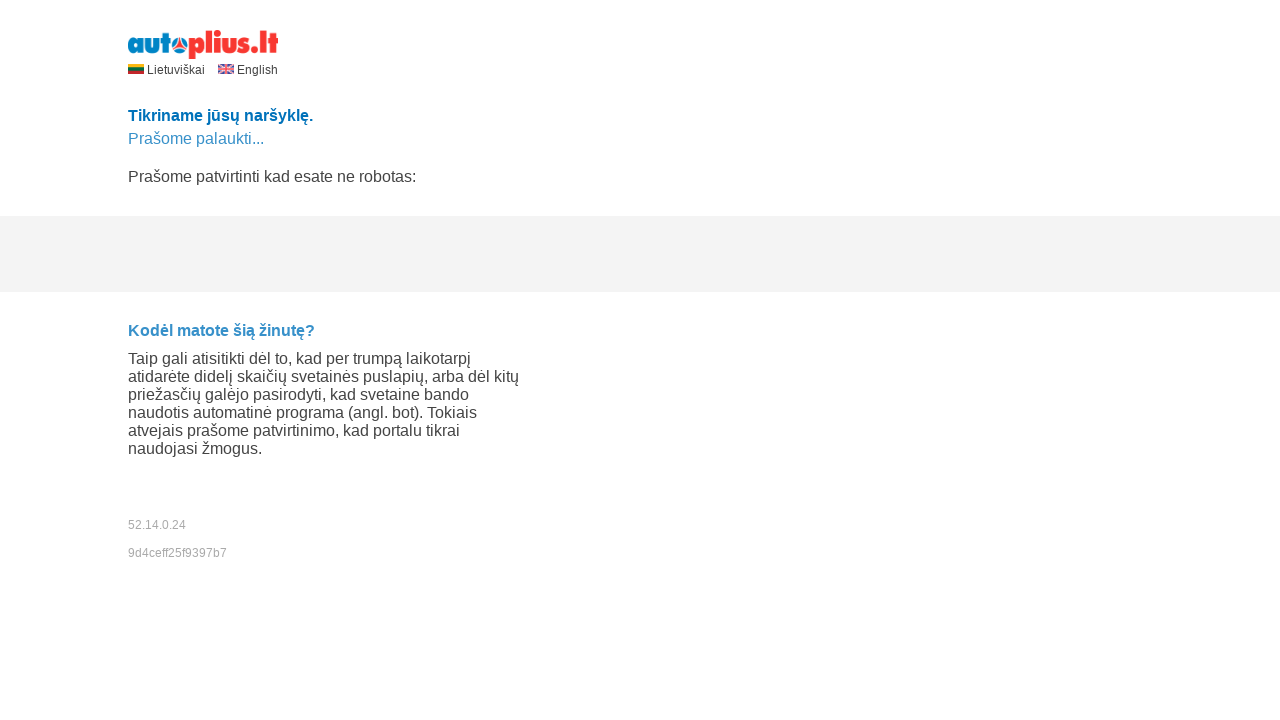

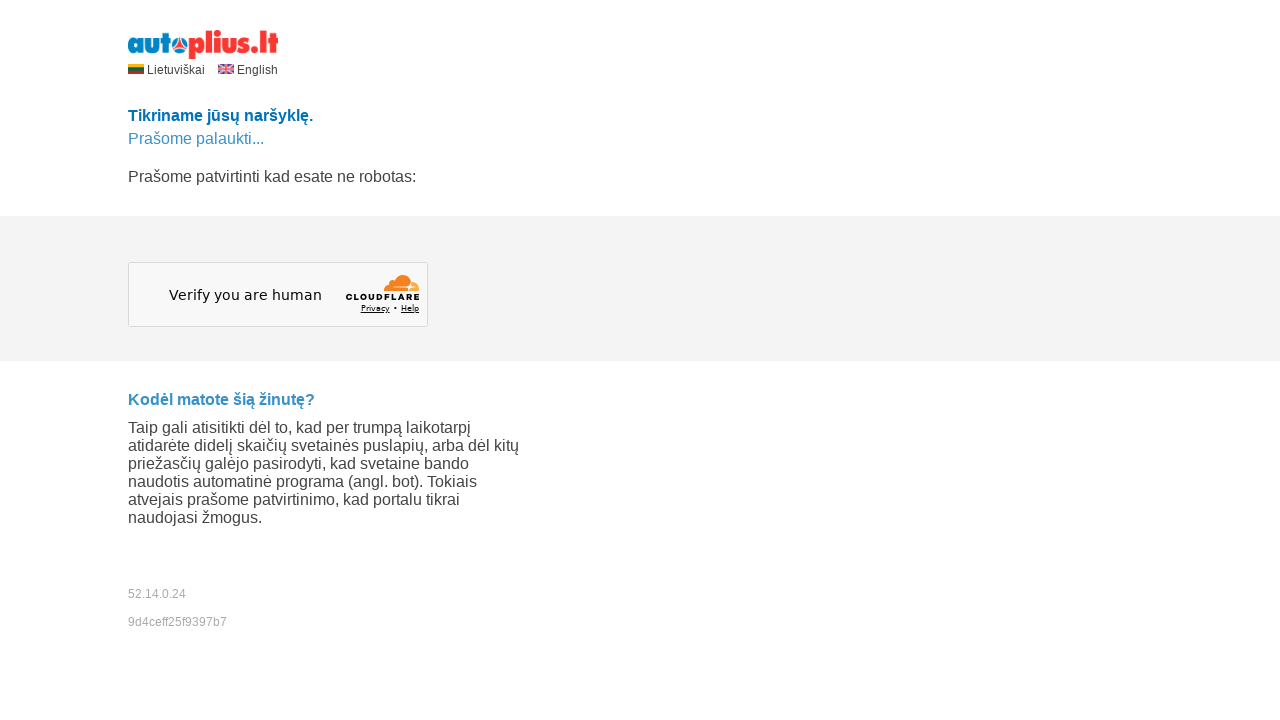